Adds multiple vegetable products to cart by searching for them in the product list and clicking their respective "Add to cart" buttons

Starting URL: https://rahulshettyacademy.com/seleniumPractise/

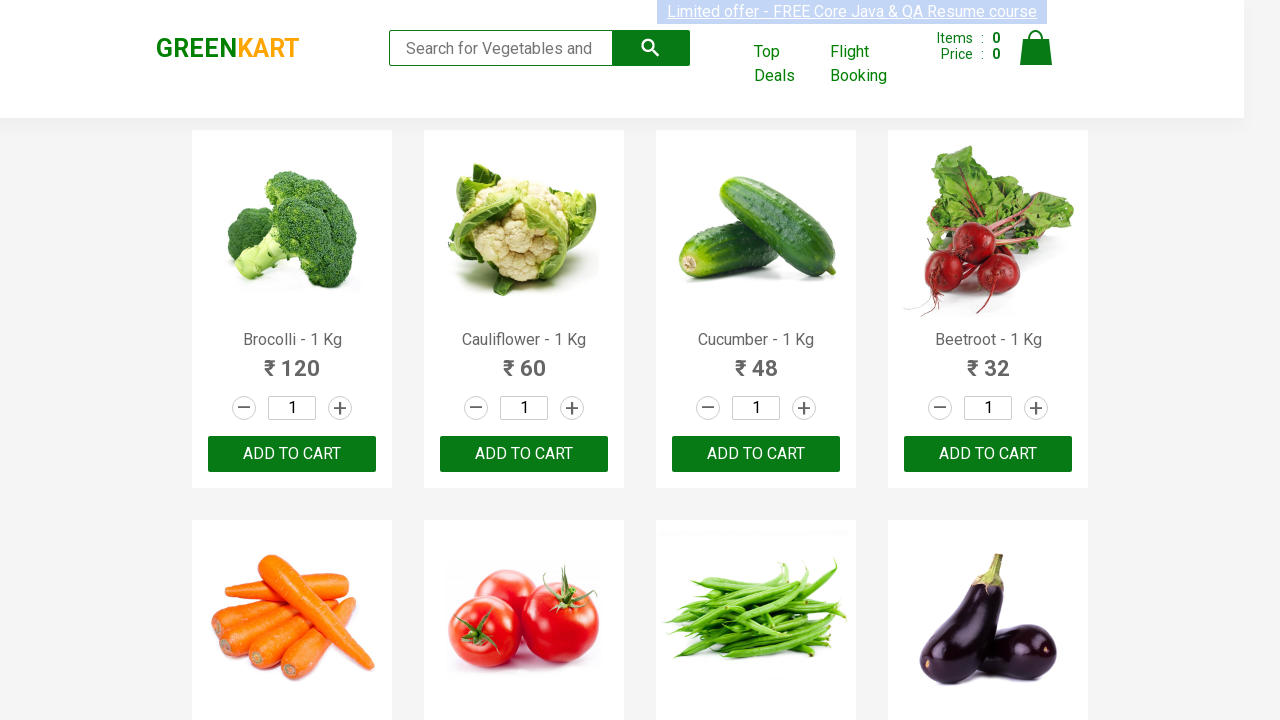

Retrieved all product name elements from the page
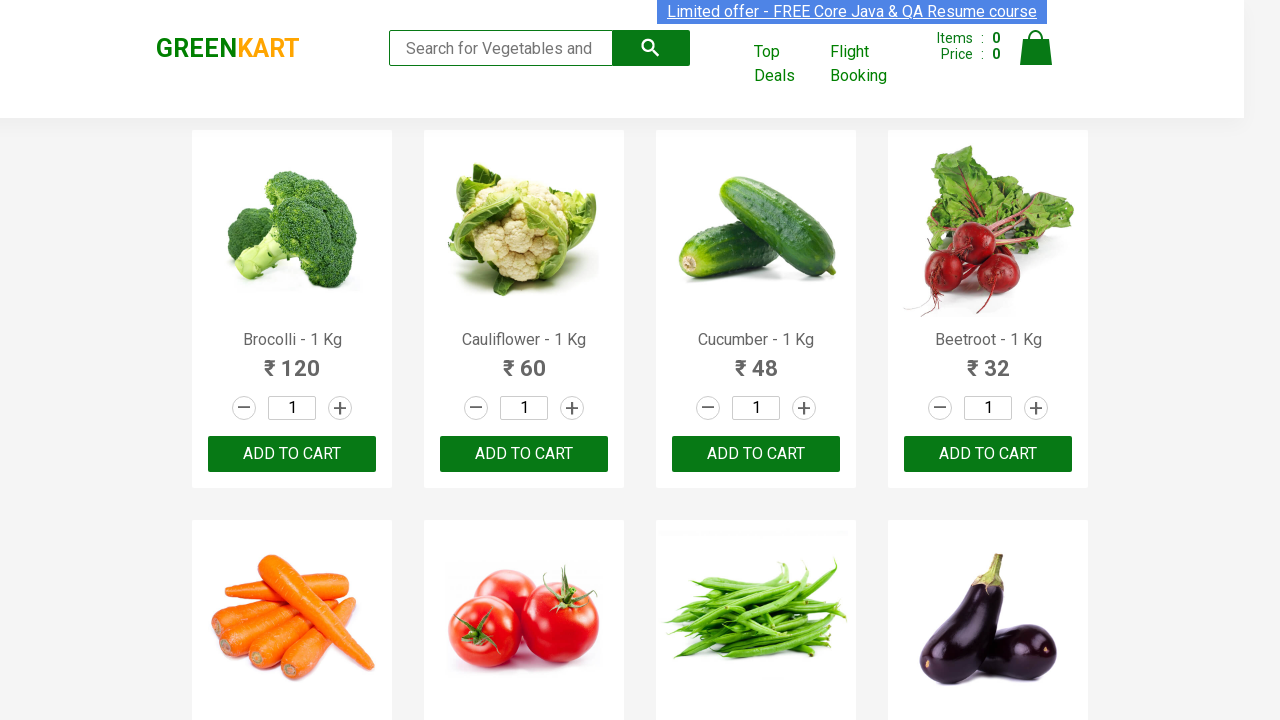

Retrieved all add to cart buttons from the page
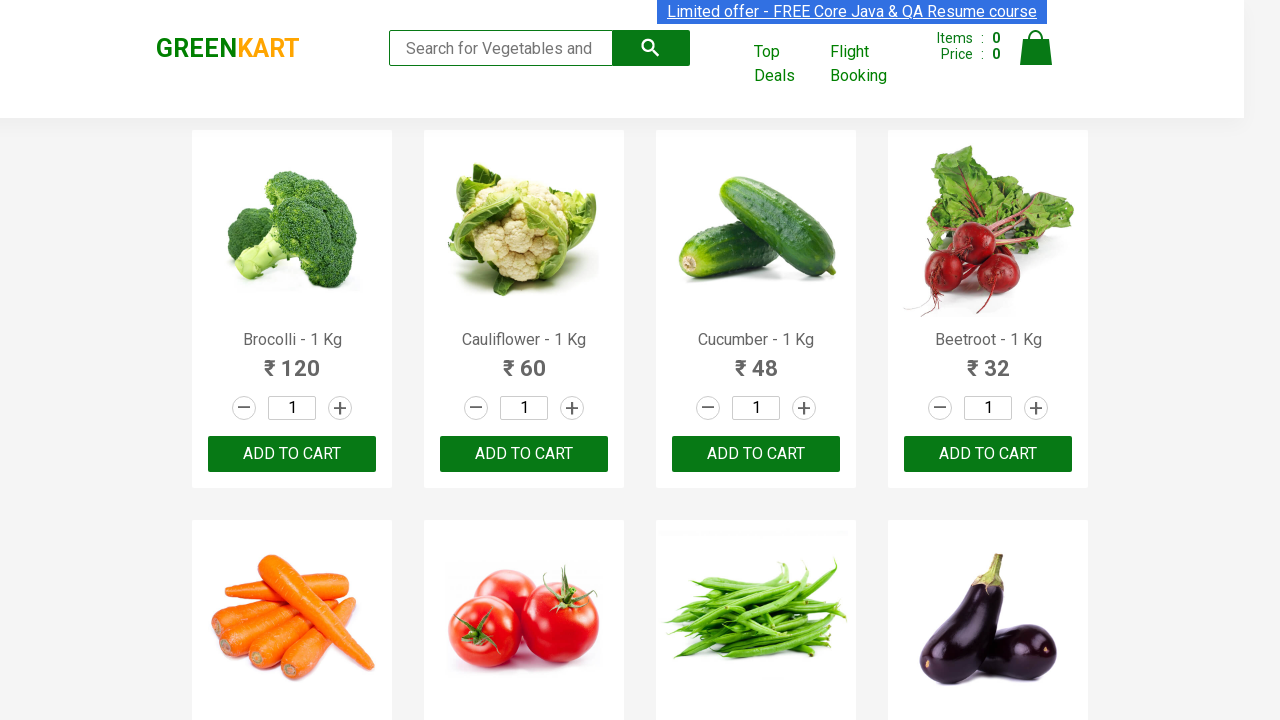

Clicked 'Add to cart' button for Brocolli
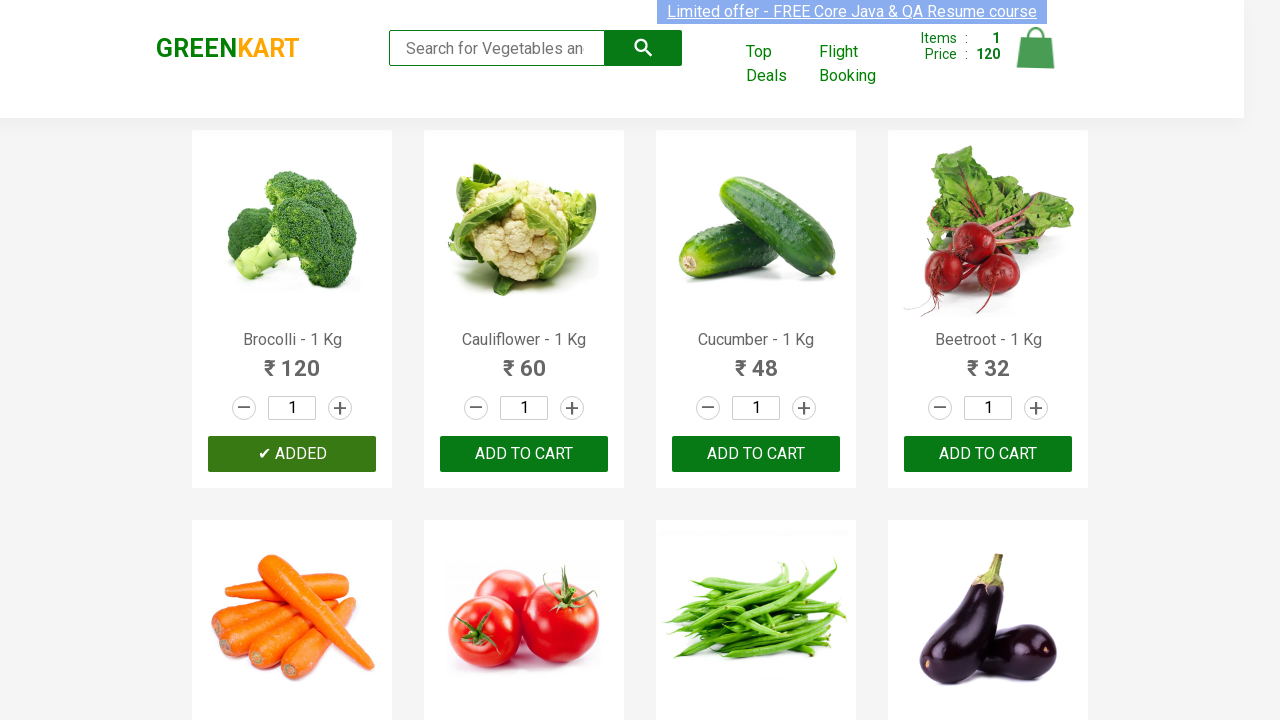

Clicked 'Add to cart' button for Cauliflower
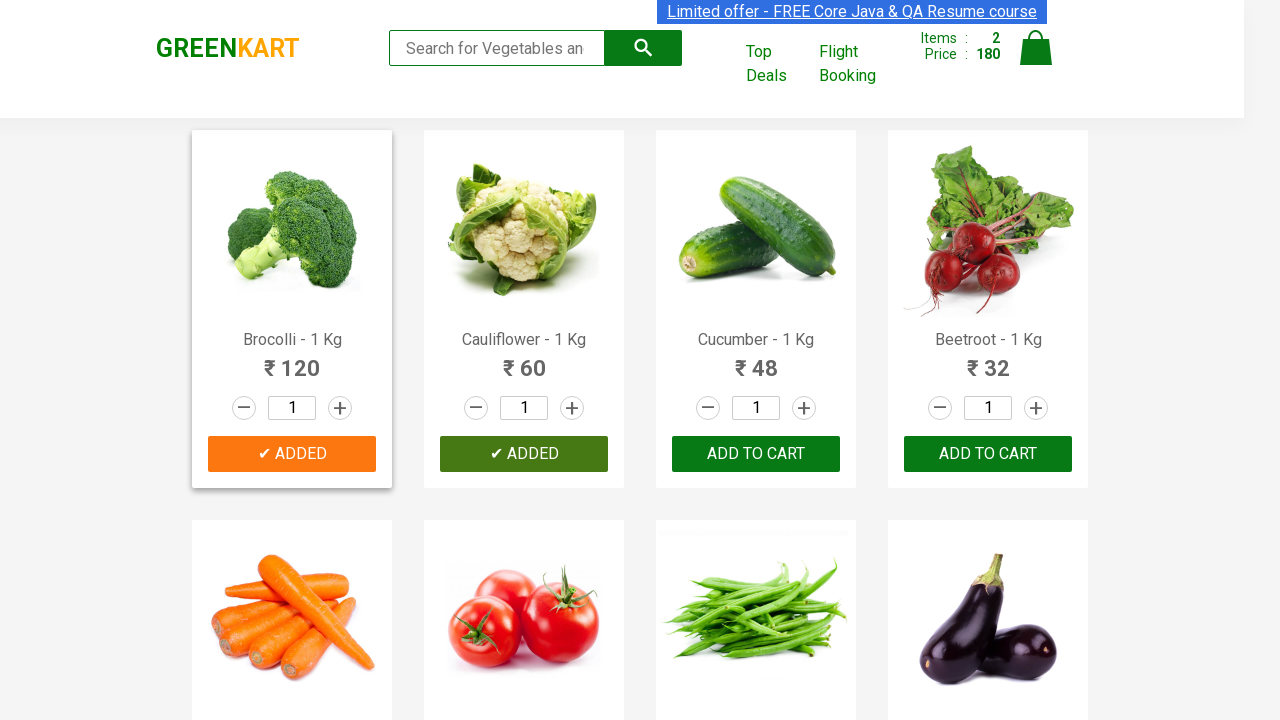

Clicked 'Add to cart' button for Cucumber
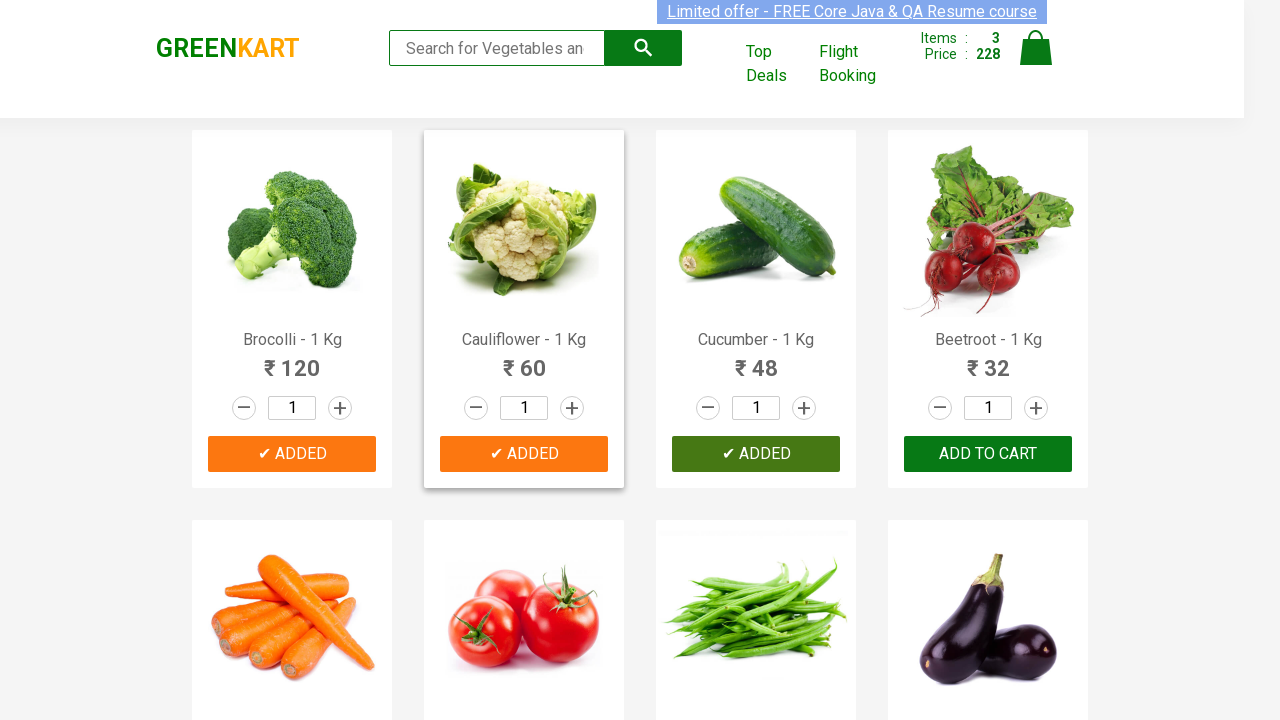

Clicked 'Add to cart' button for Beetroot
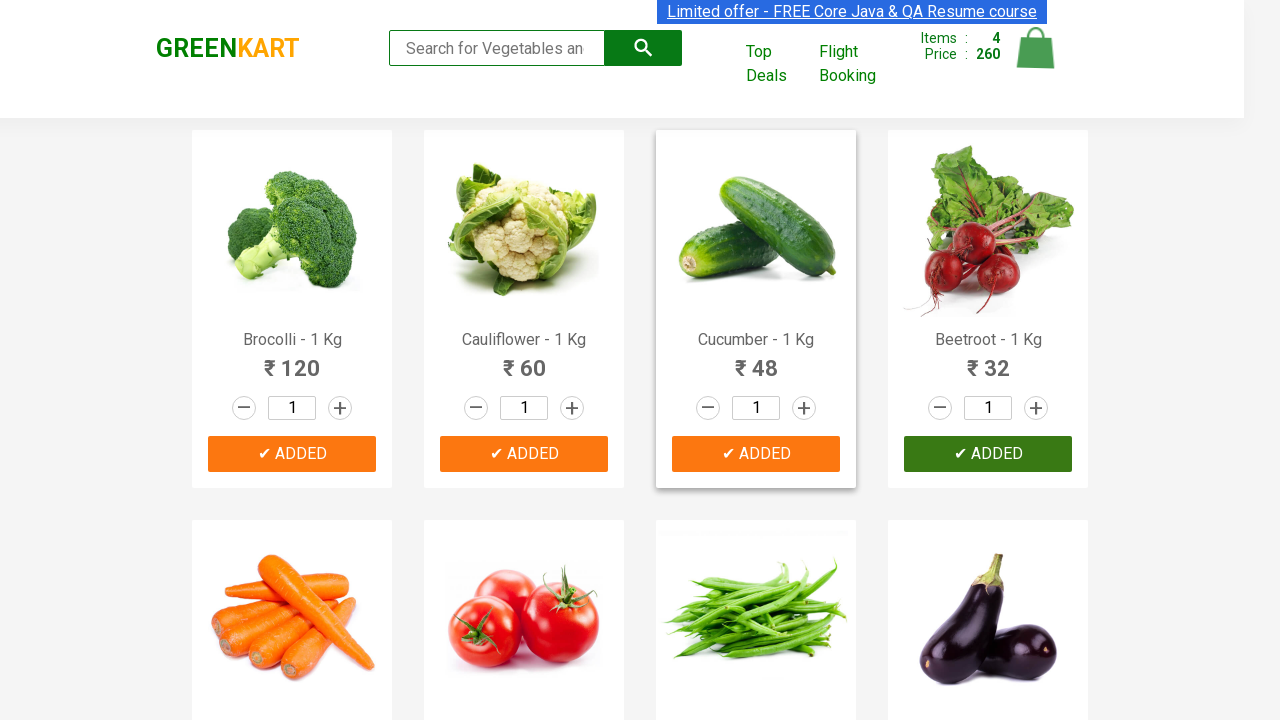

Clicked 'Add to cart' button for Tomato
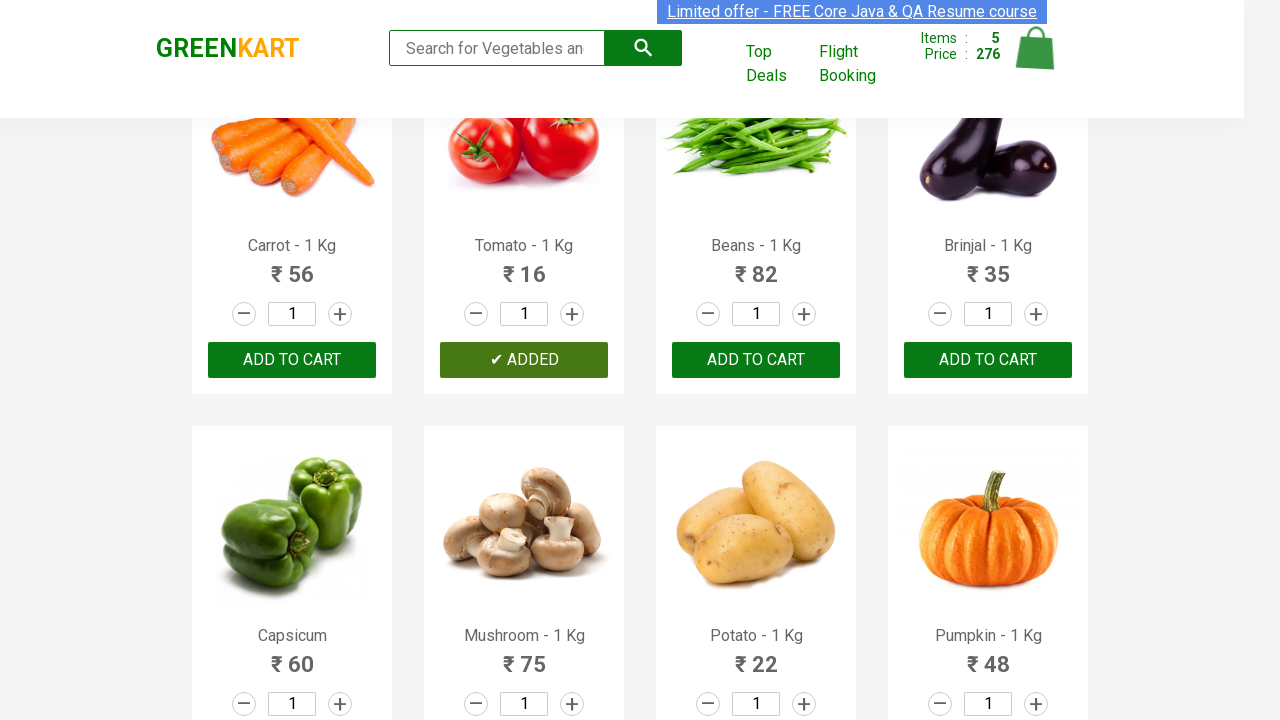

Clicked 'Add to cart' button for Beans
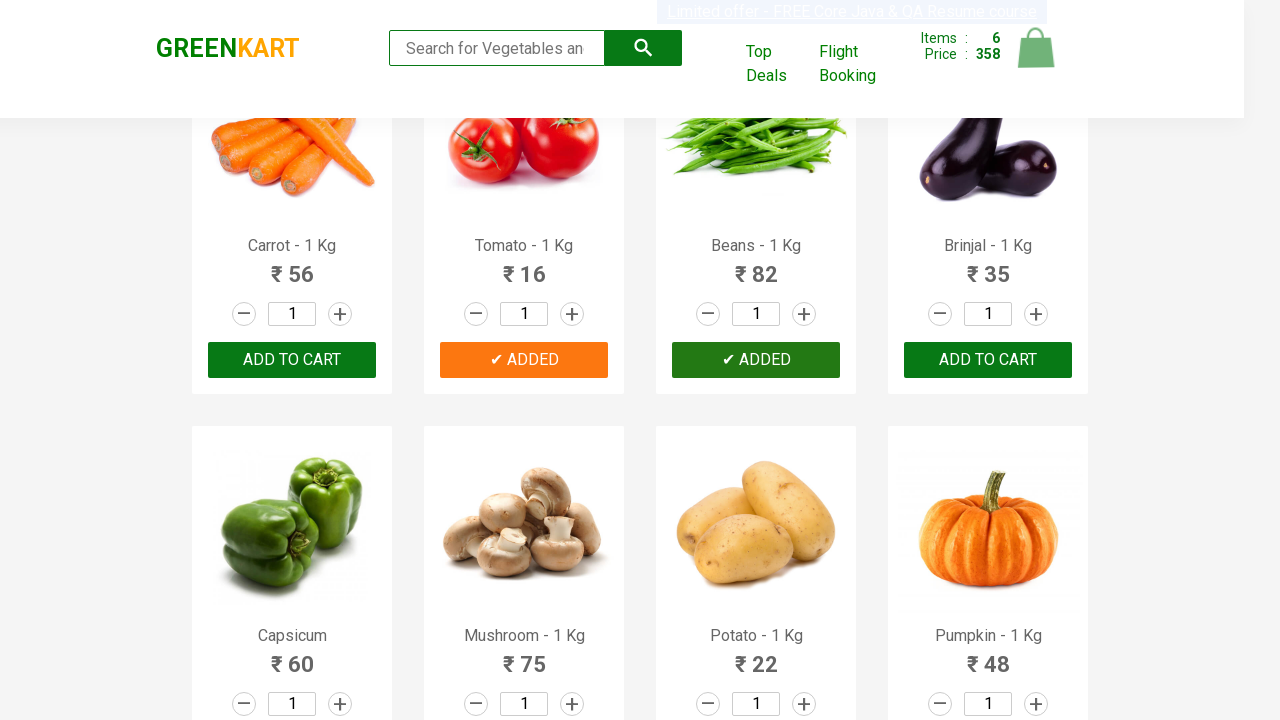

Clicked 'Add to cart' button for Brinjal
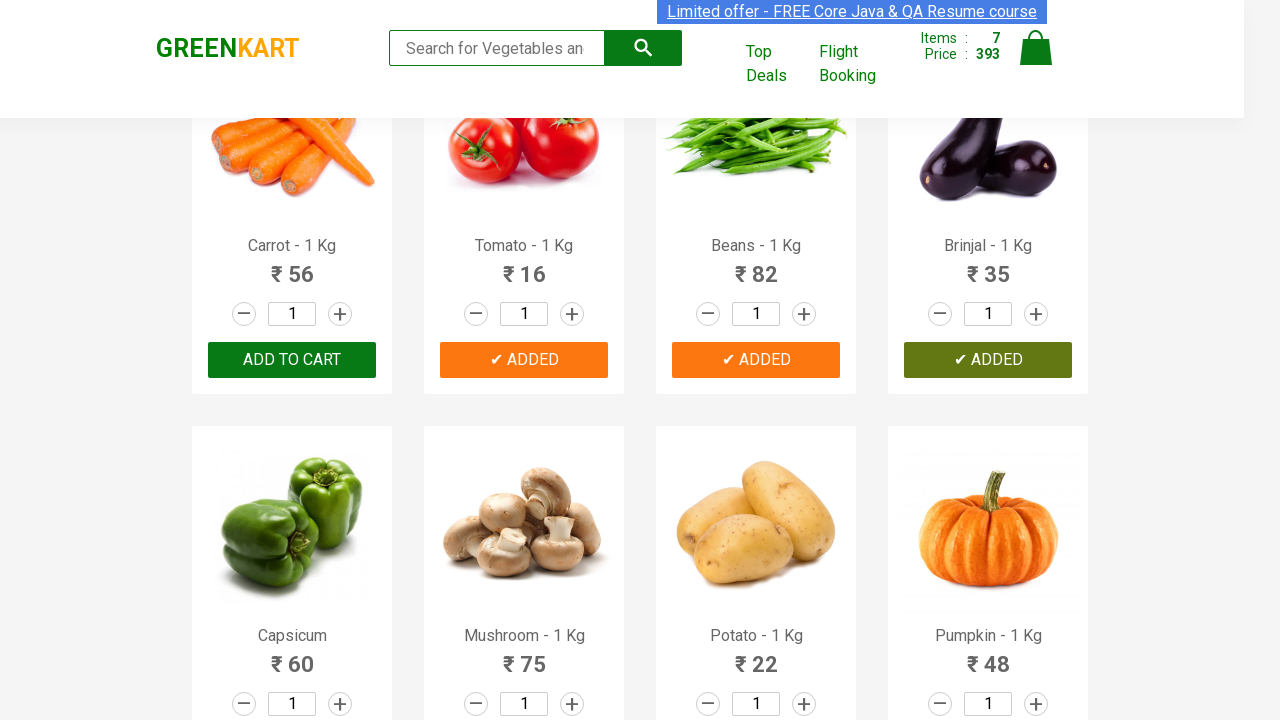

Clicked 'Add to cart' button for Capsicum
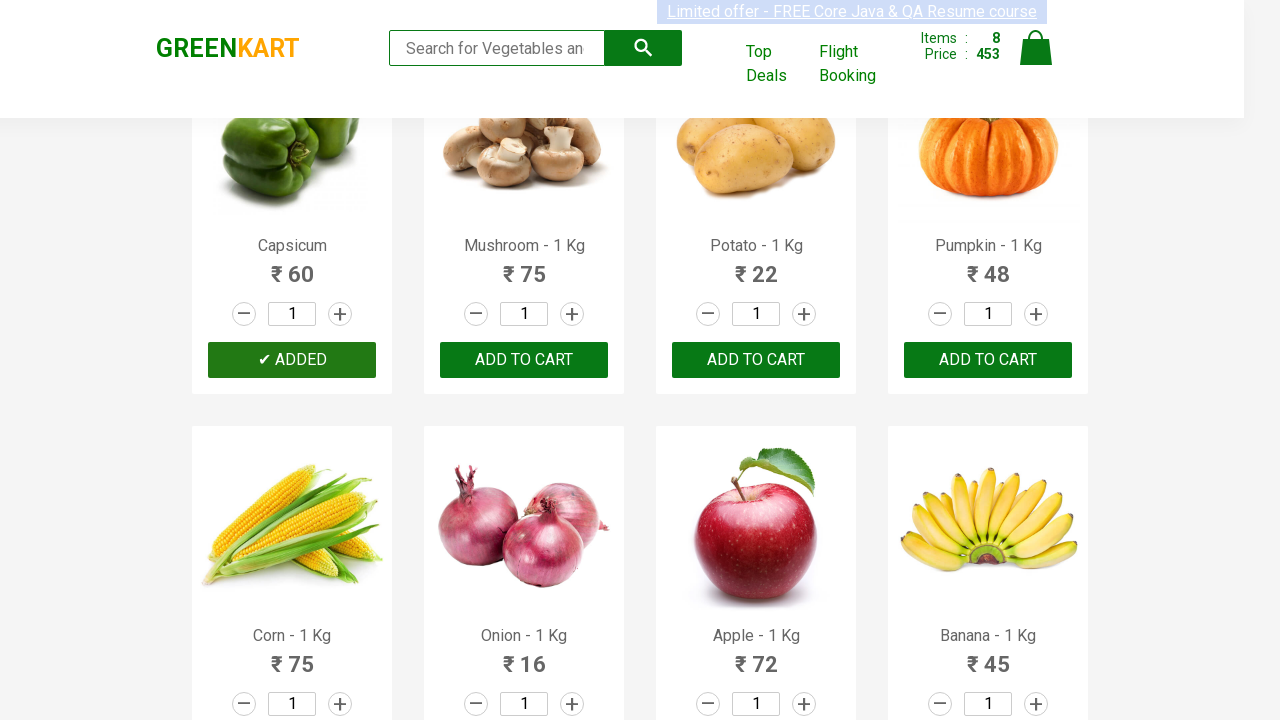

Clicked 'Add to cart' button for Potato
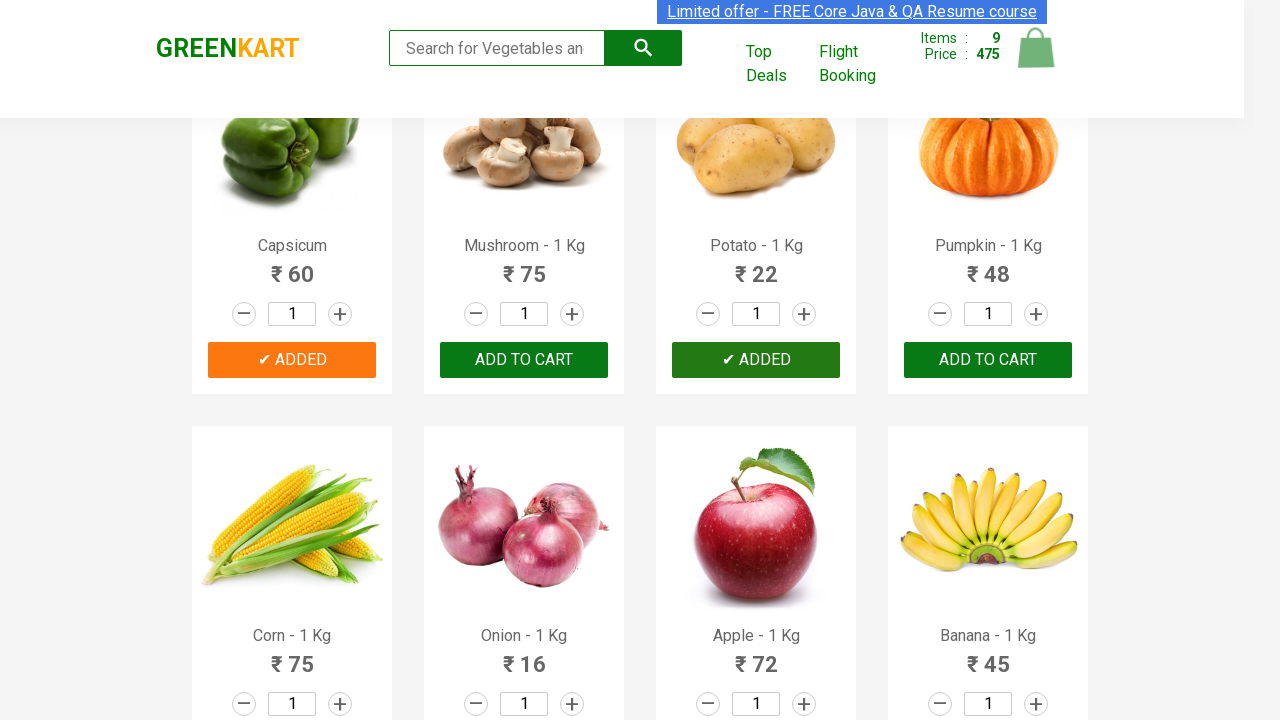

Clicked 'Add to cart' button for Onion
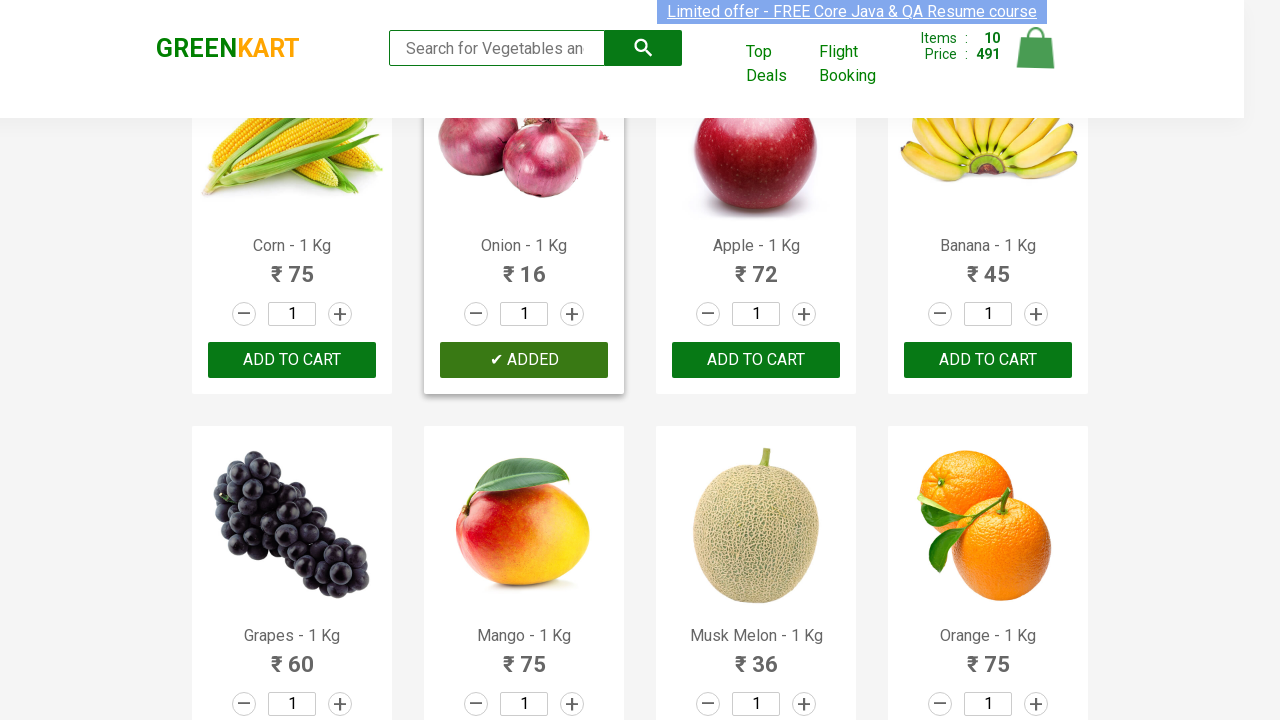

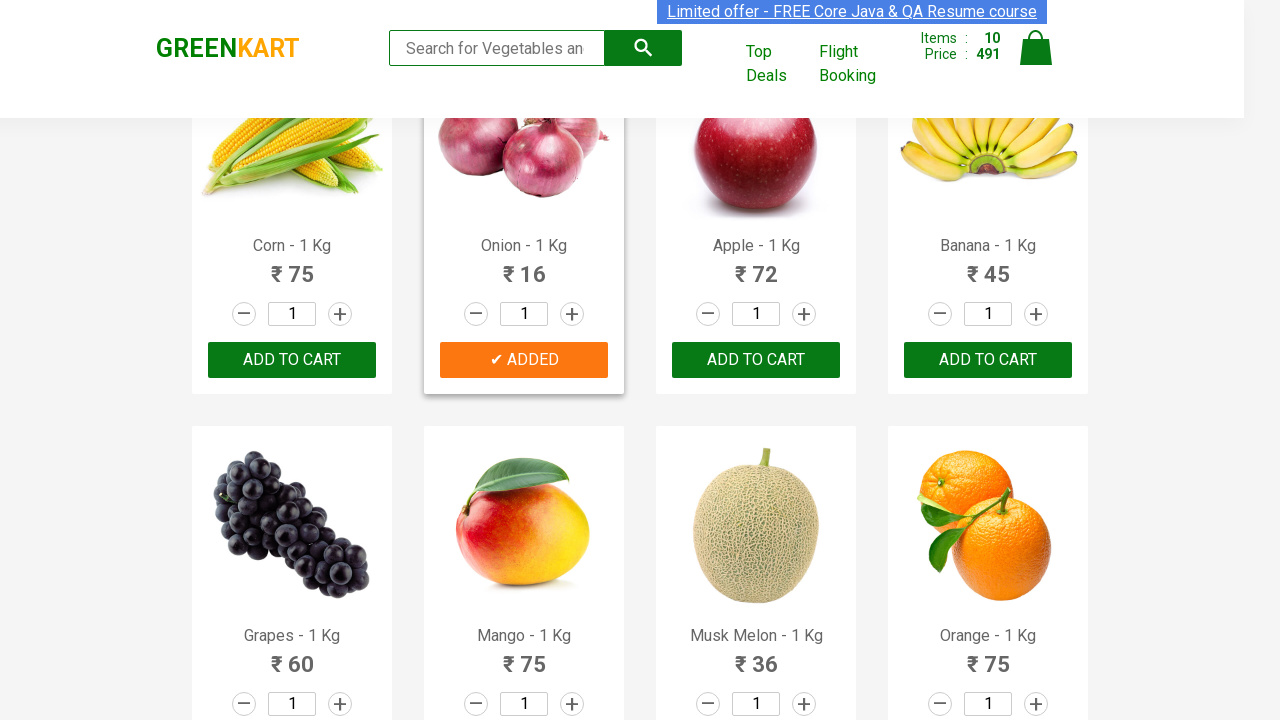